Tests clicking on the "Testing" link and navigating to the testing courses section

Starting URL: https://www.skillfactory.ru

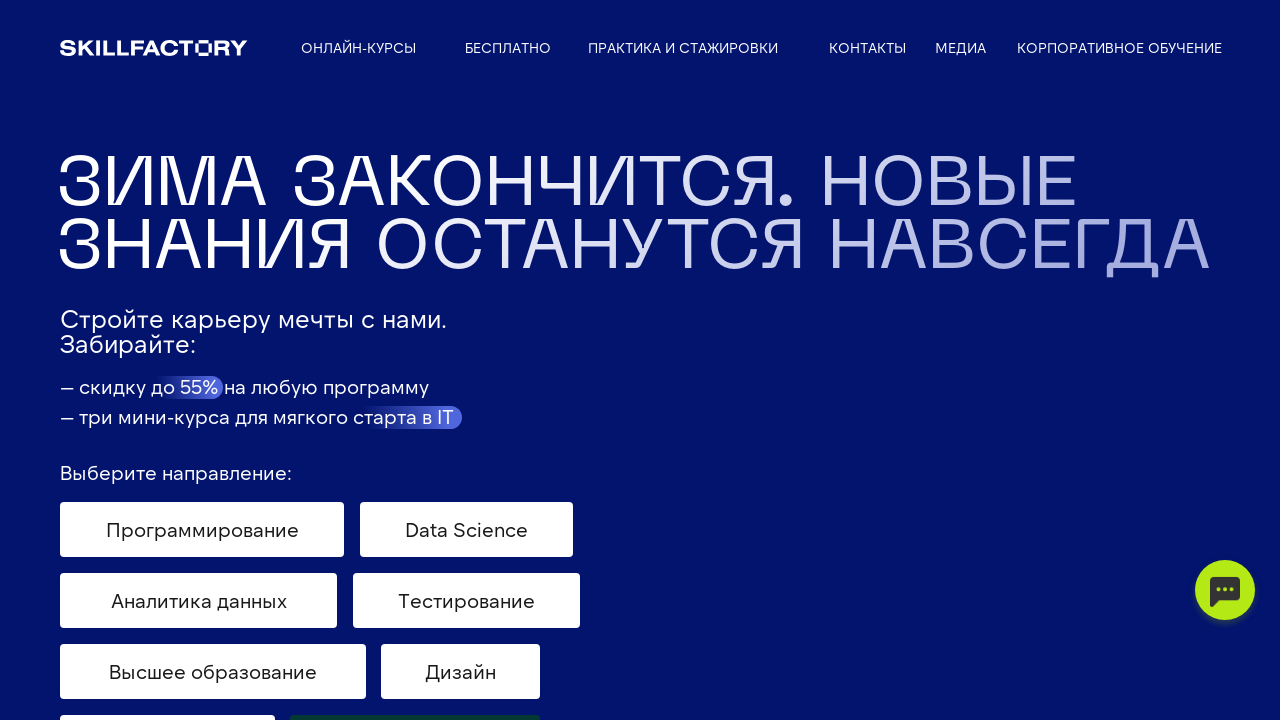

Clicked on 'Testing' link (Тестирование) at (466, 600) on text=Тестирование
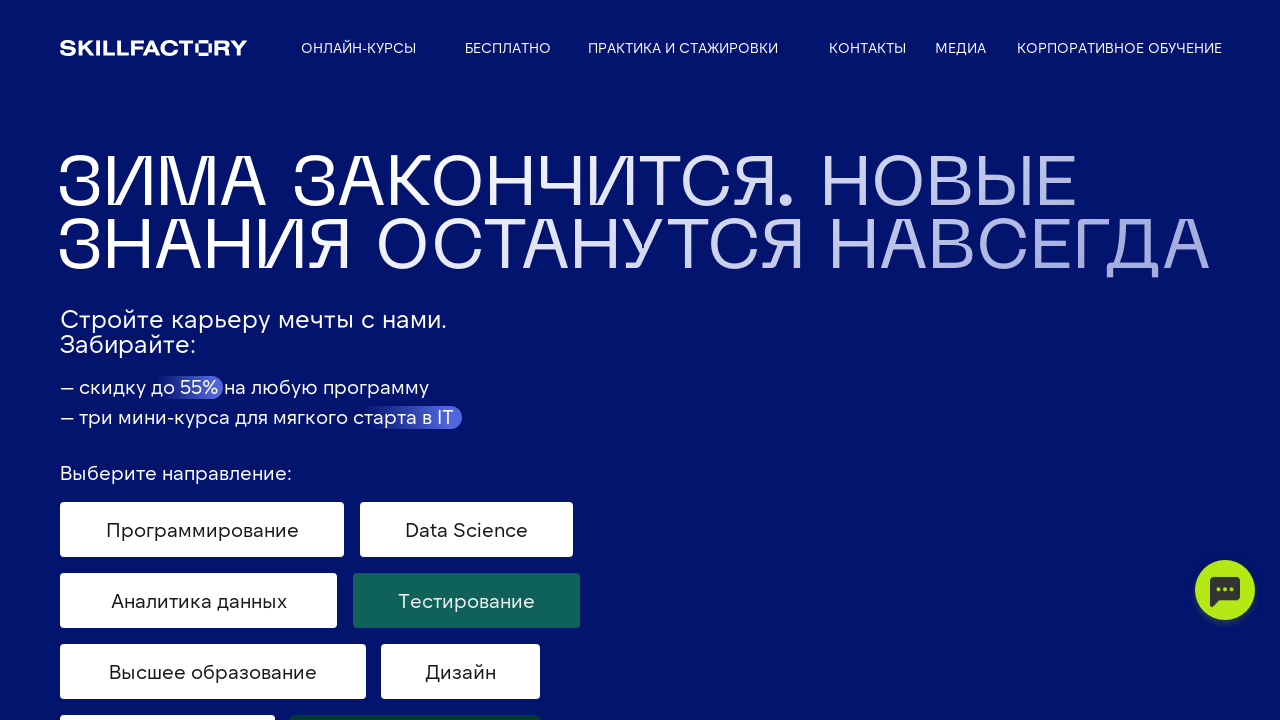

Waited for page to load and network to become idle
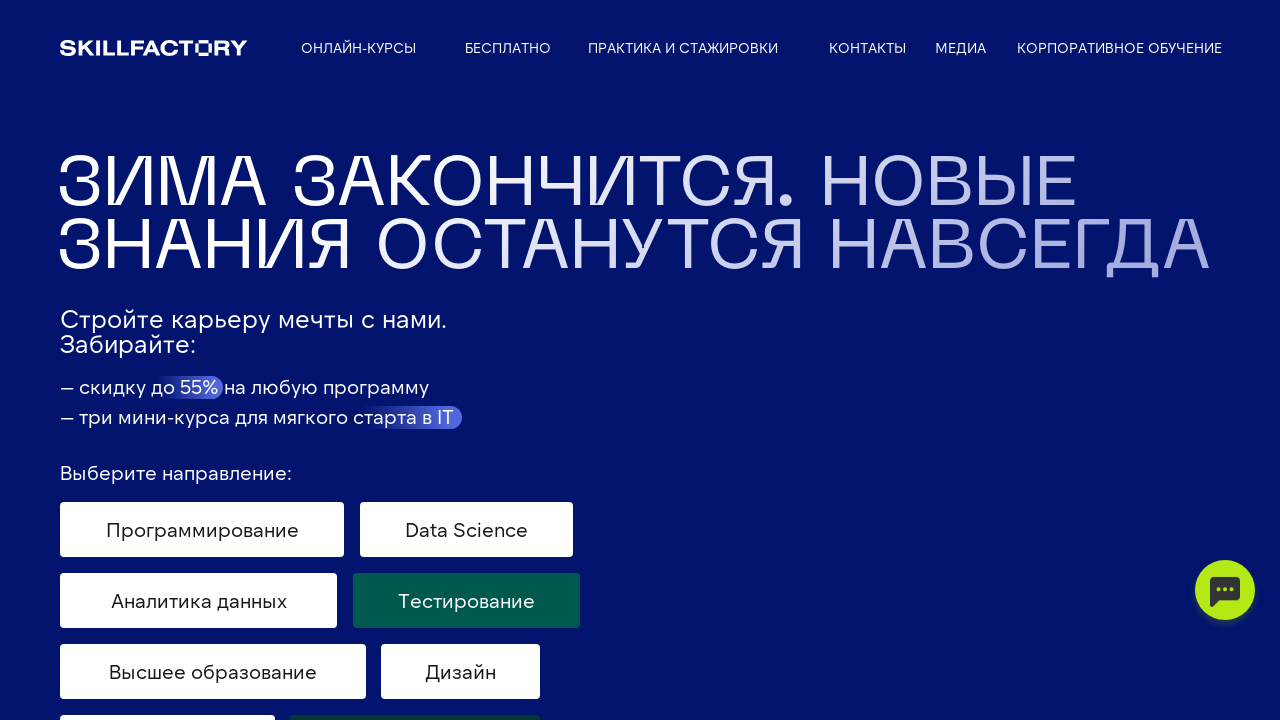

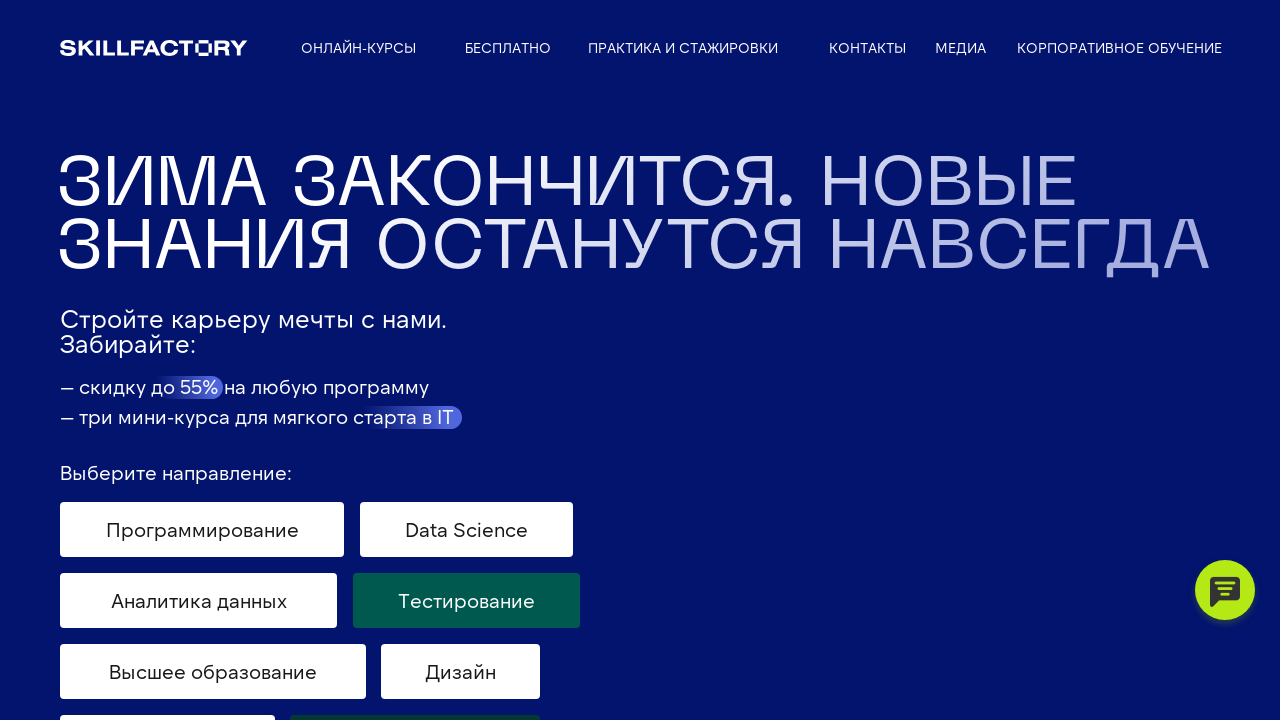